Tests FAQ accordion functionality by scrolling to the questions section, clicking on the first question, and verifying the answer text is displayed correctly.

Starting URL: https://qa-scooter.praktikum-services.ru/

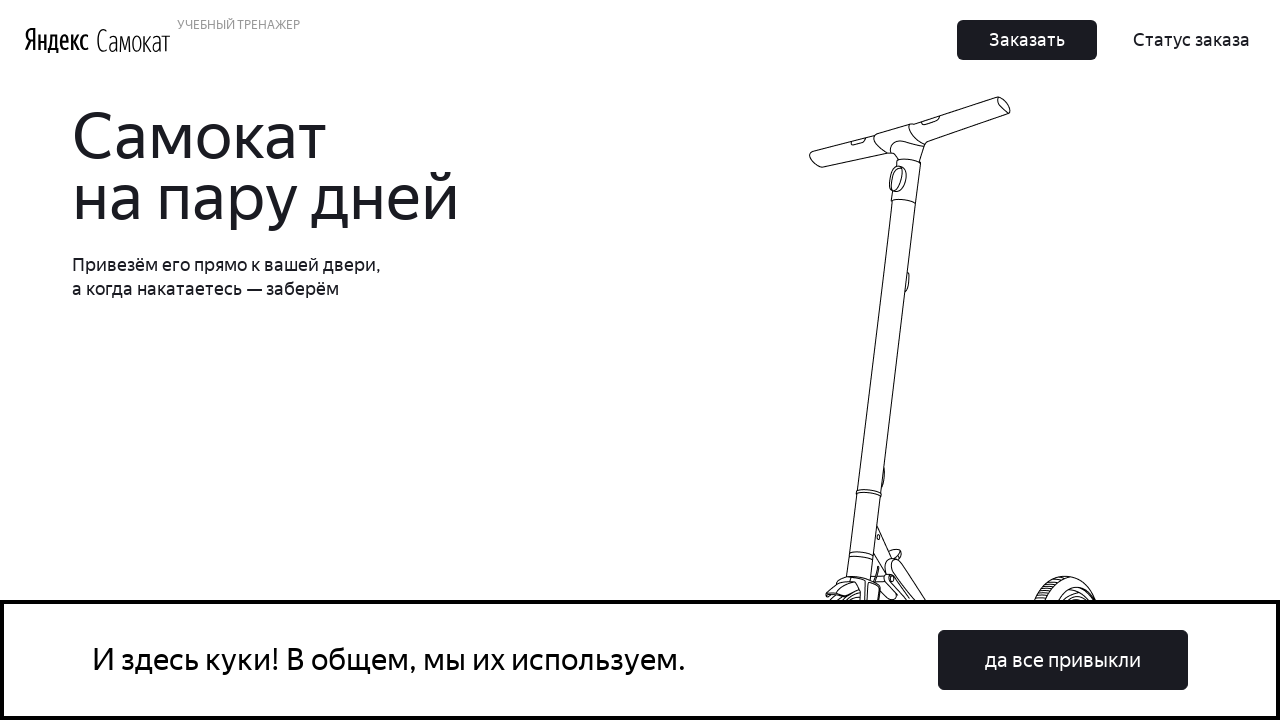

Scrolled to FAQ questions block
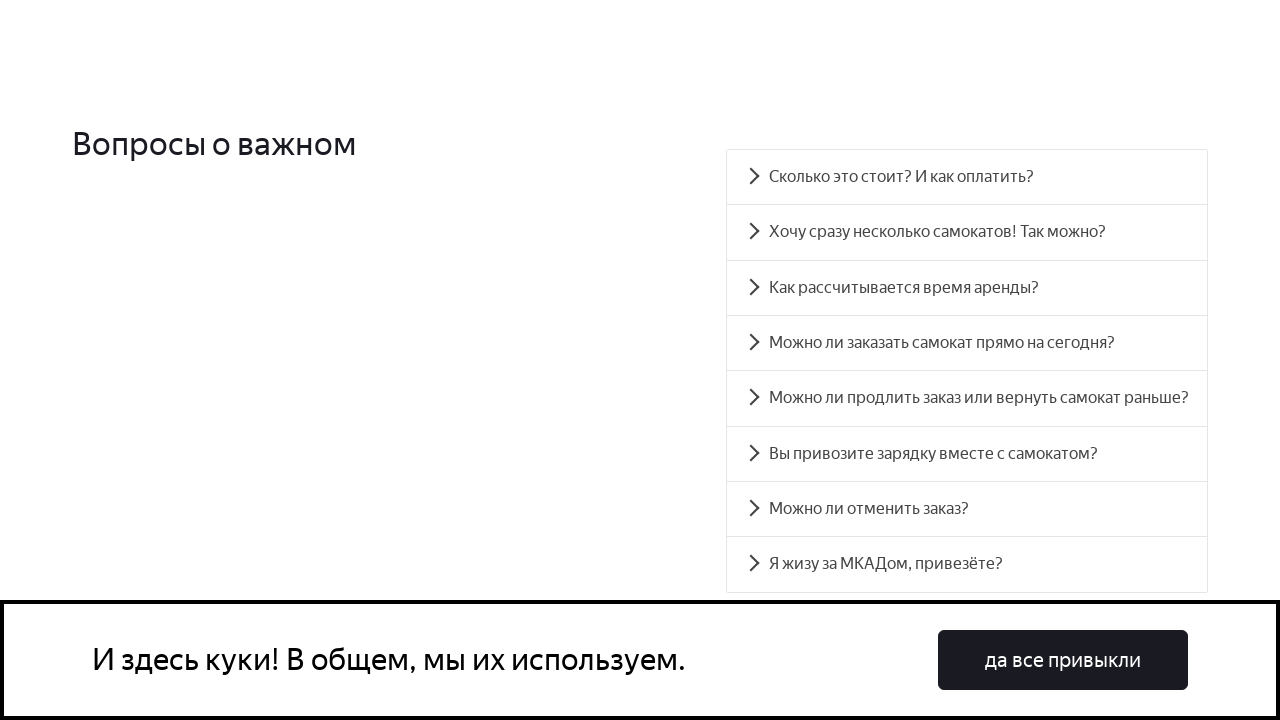

Clicked on the first FAQ question at (967, 177) on #accordion__heading-0
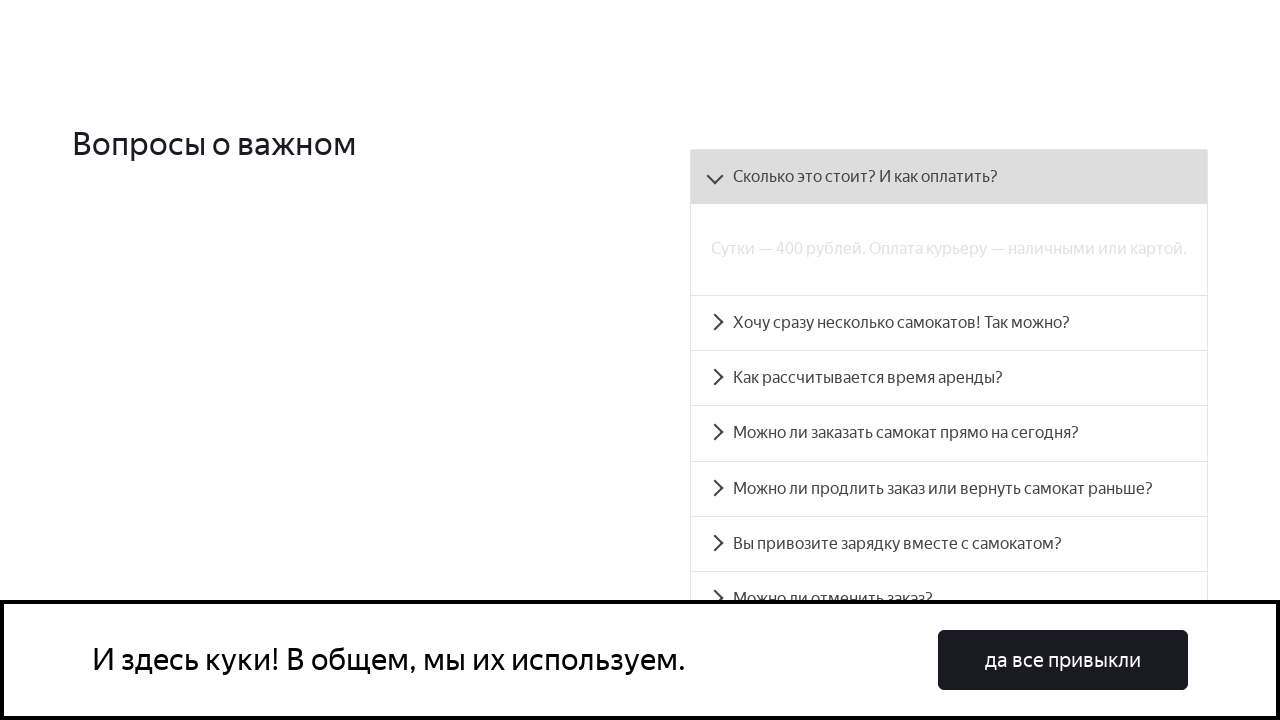

Answer panel became visible
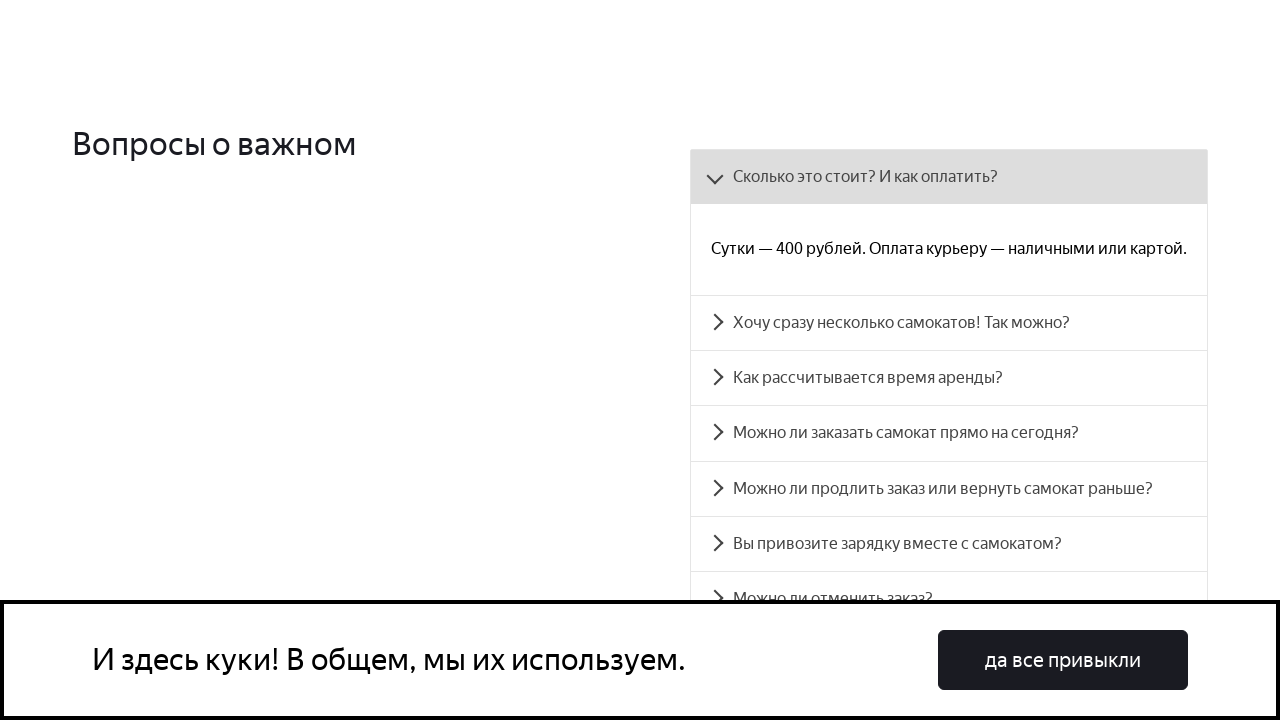

Retrieved answer text from accordion panel
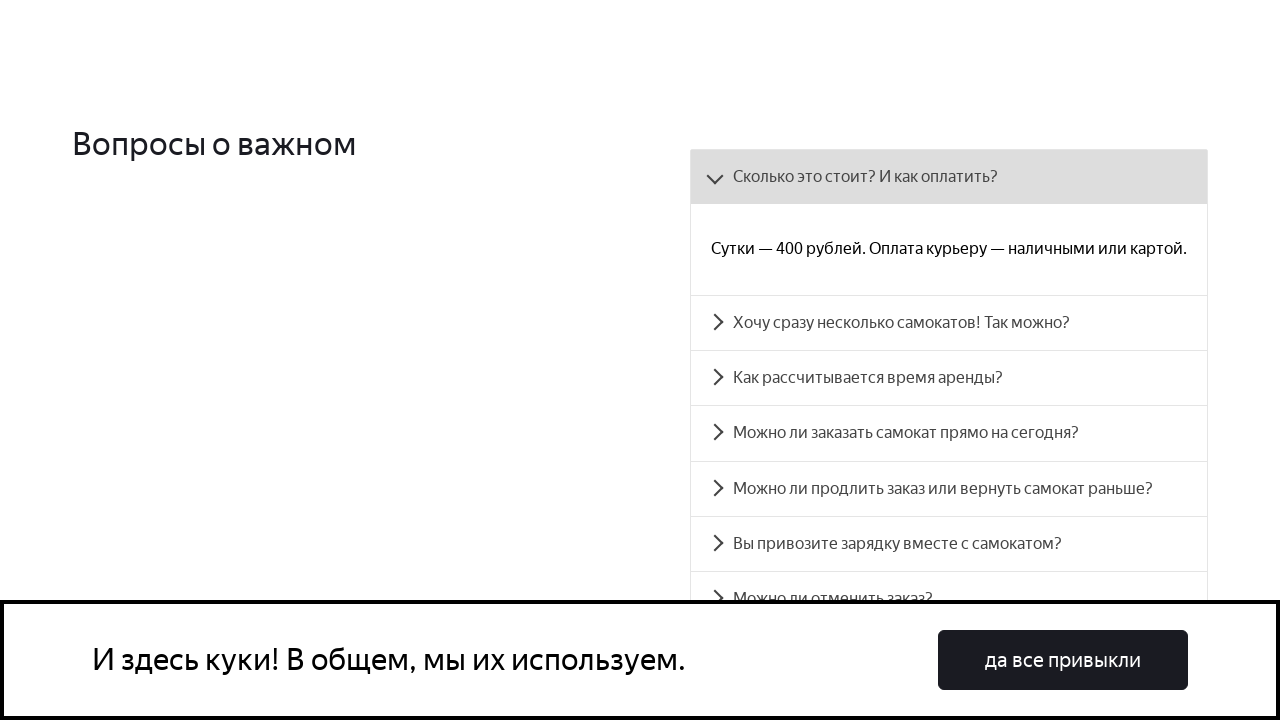

Verified answer text matches expected value: 'Сутки — 400 рублей. Оплата курьеру — наличными или картой.'
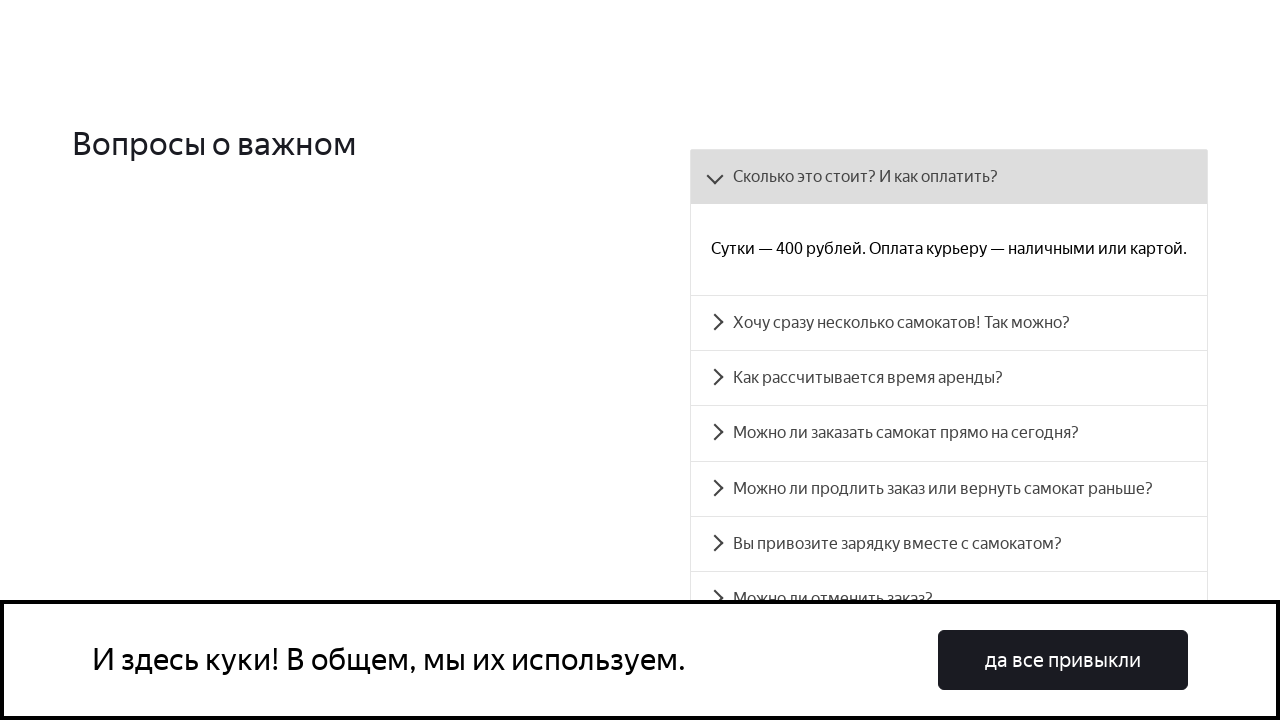

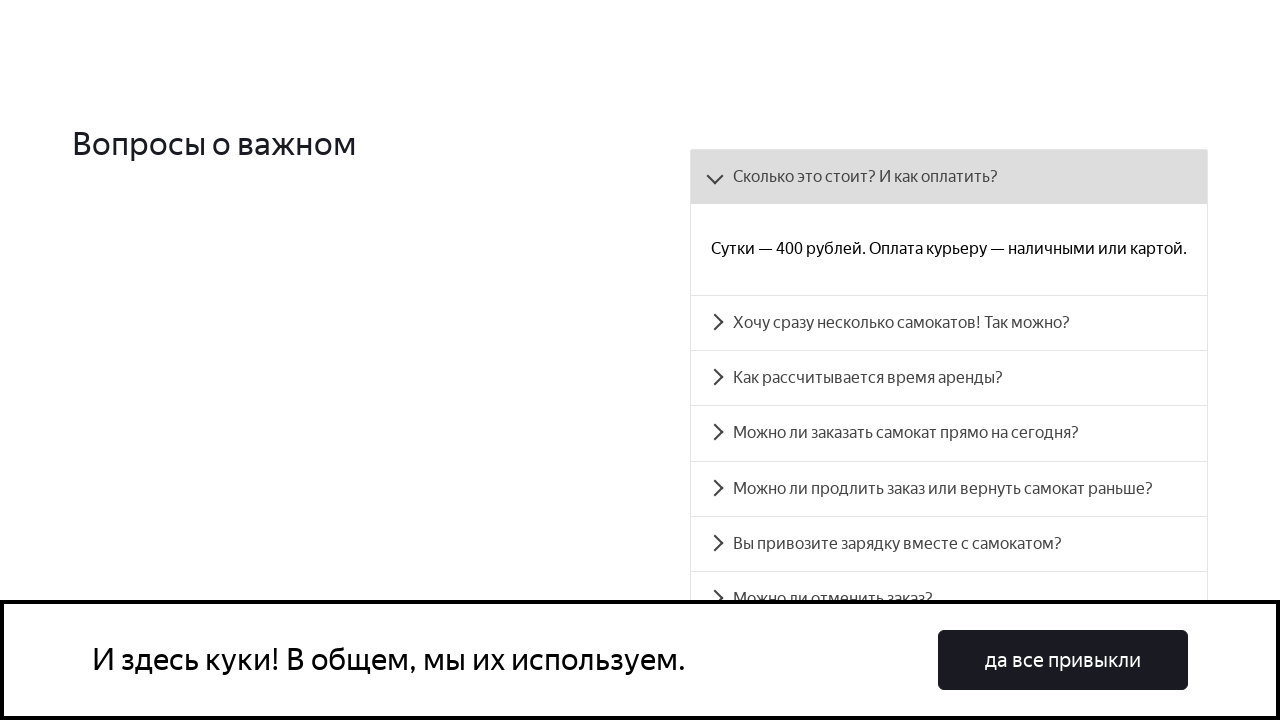